Tests form submission on the text-box page by filling user details, then navigates to Radio Button section and validates radio button selection

Starting URL: https://demoqa.com/text-box

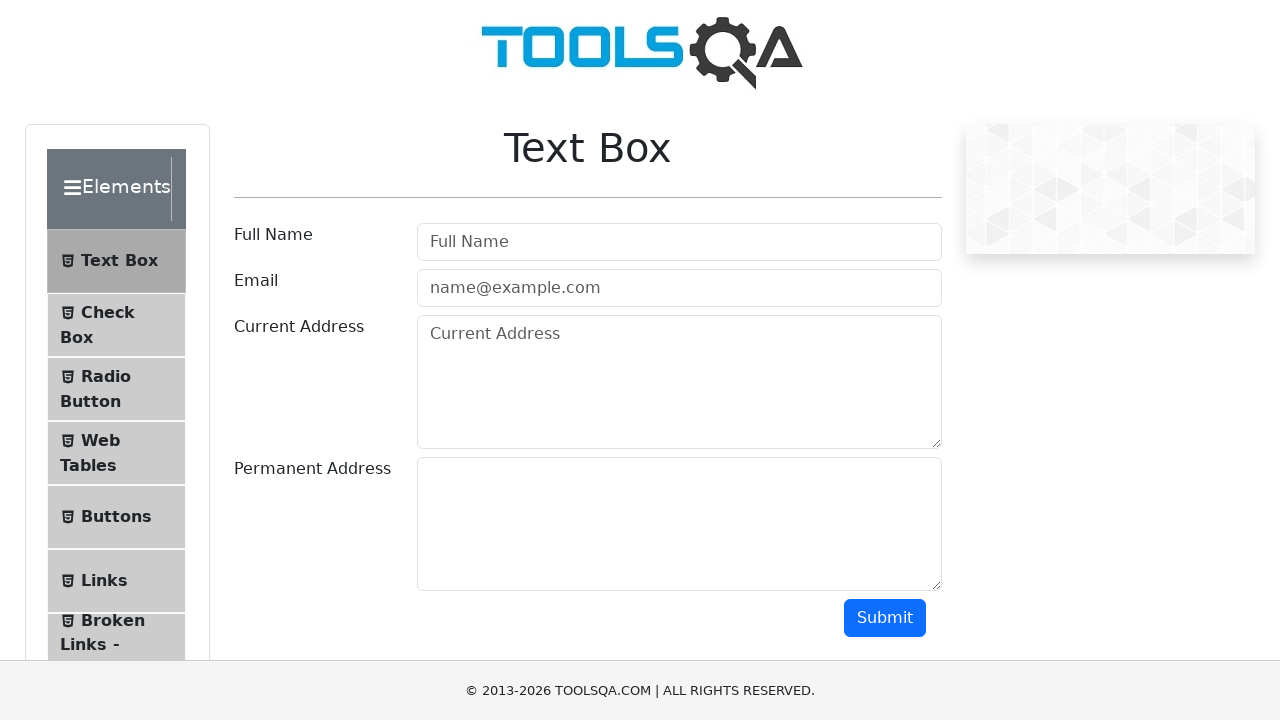

Filled user name field with 'demouser' on #userName
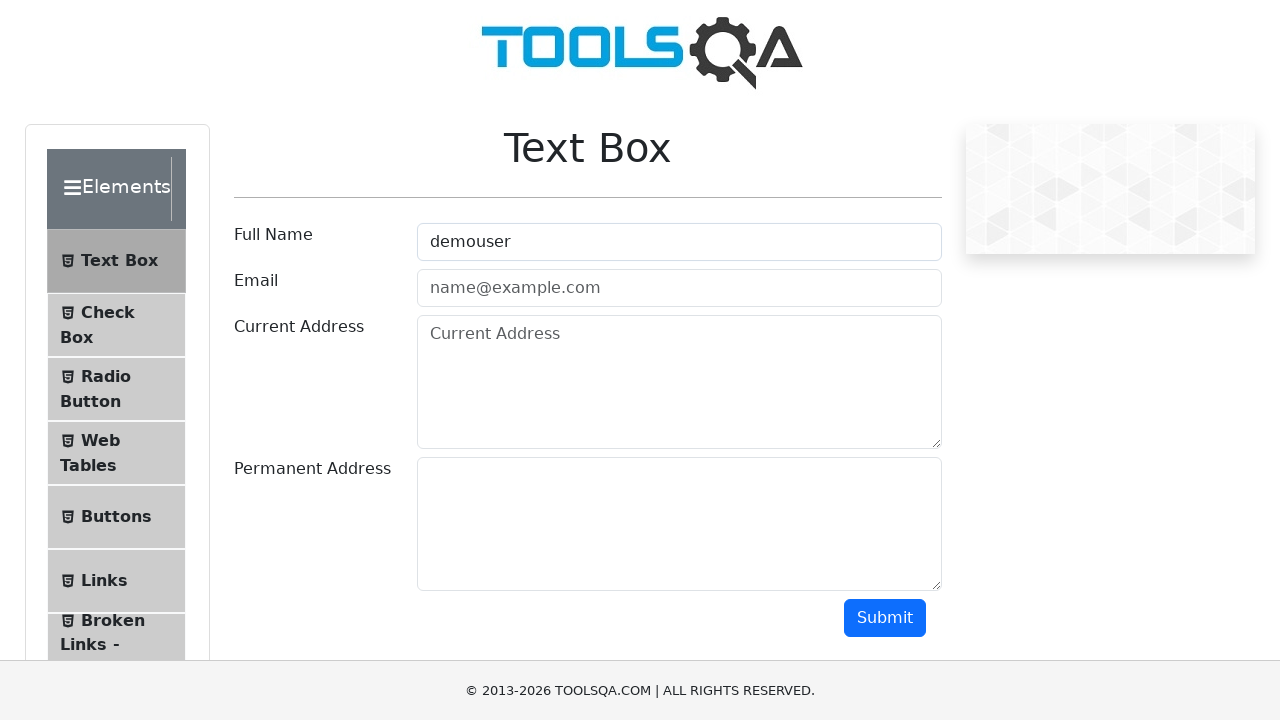

Filled email field with 'demoemail@test.com' on #userEmail
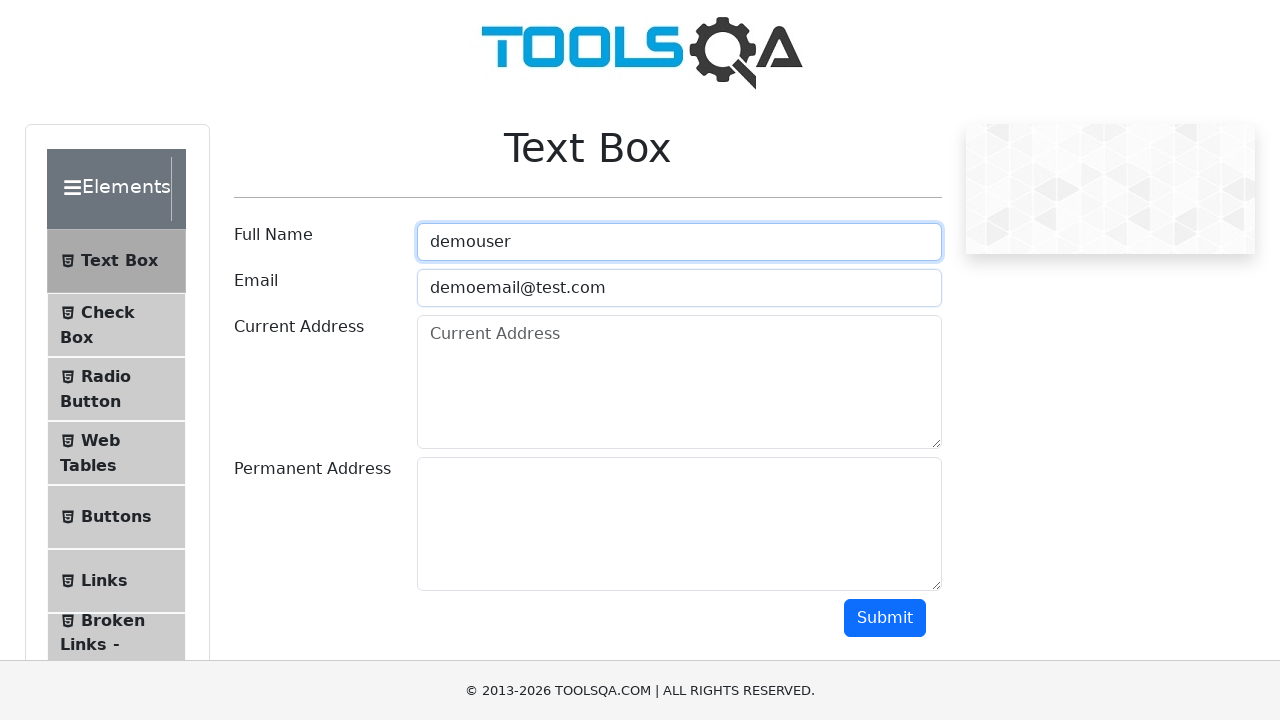

Filled current address field with 'Bangalore' on #currentAddress
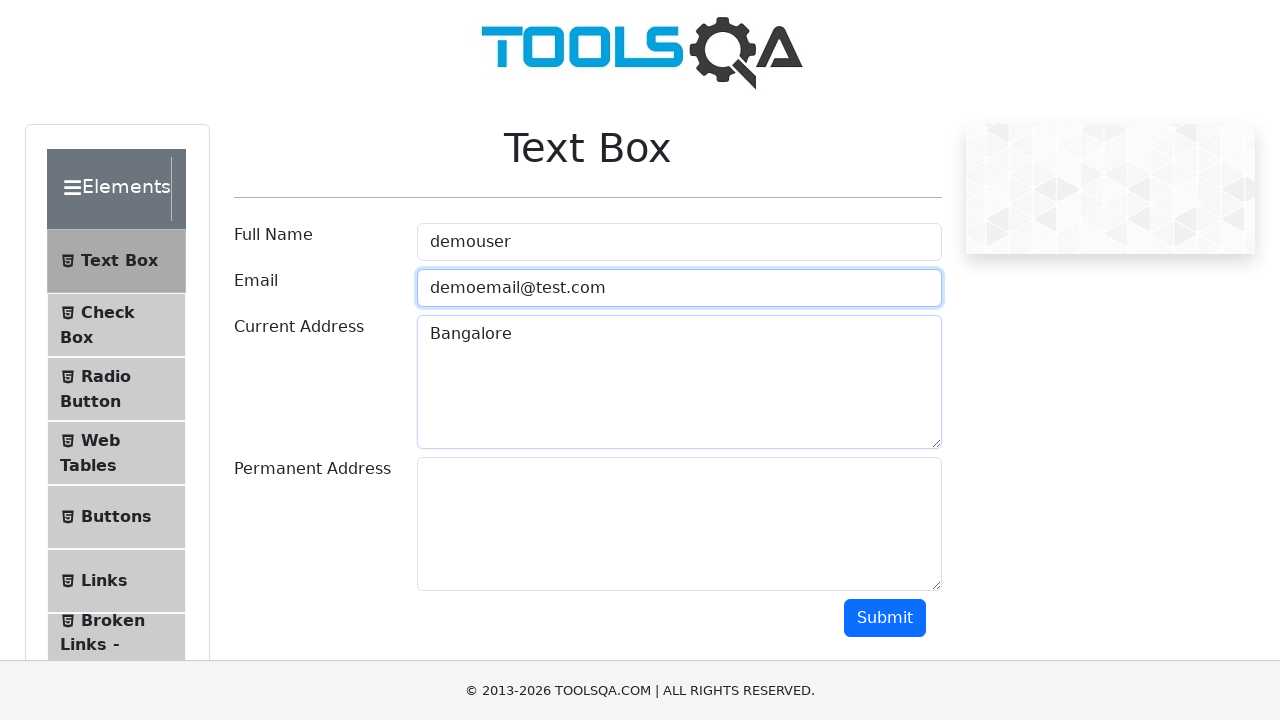

Filled permanent address field with 'Karnataka' on #permanentAddress
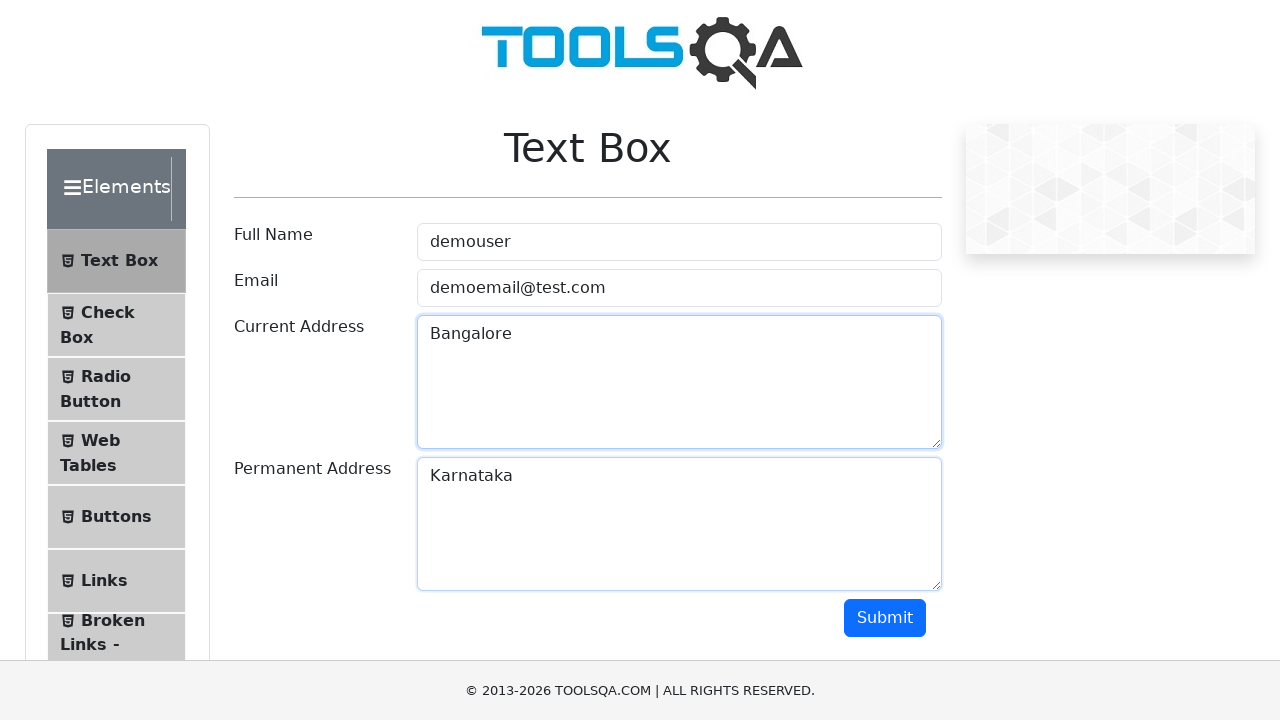

Clicked submit button to submit form at (885, 618) on #submit
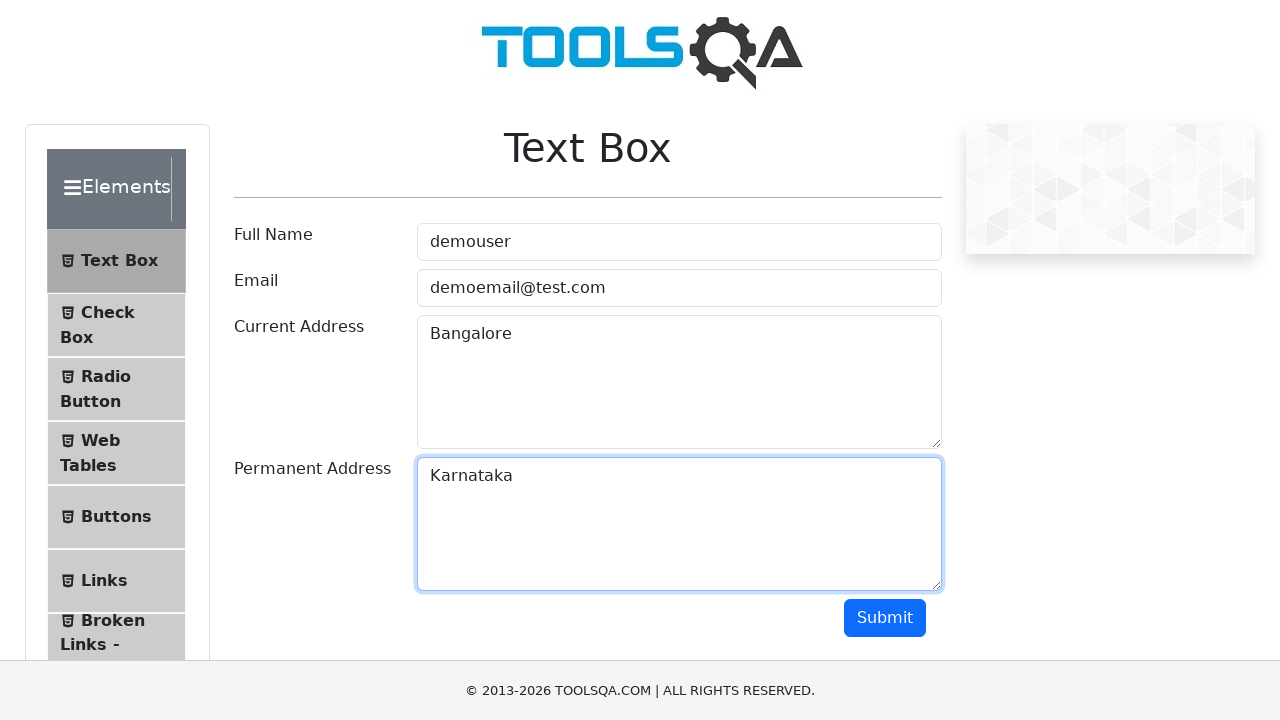

Navigated to Radio Button section at (106, 376) on text=Radio Button
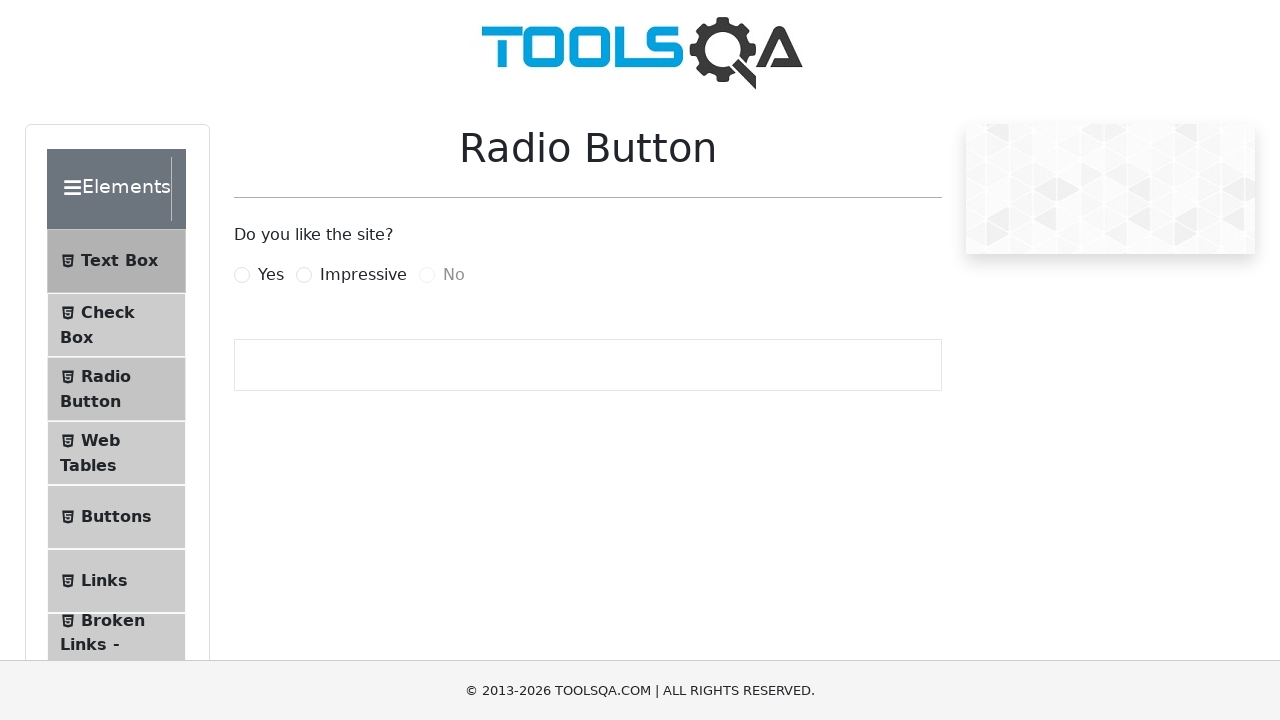

Selected Impressive radio button at (363, 275) on label[for='impressiveRadio']
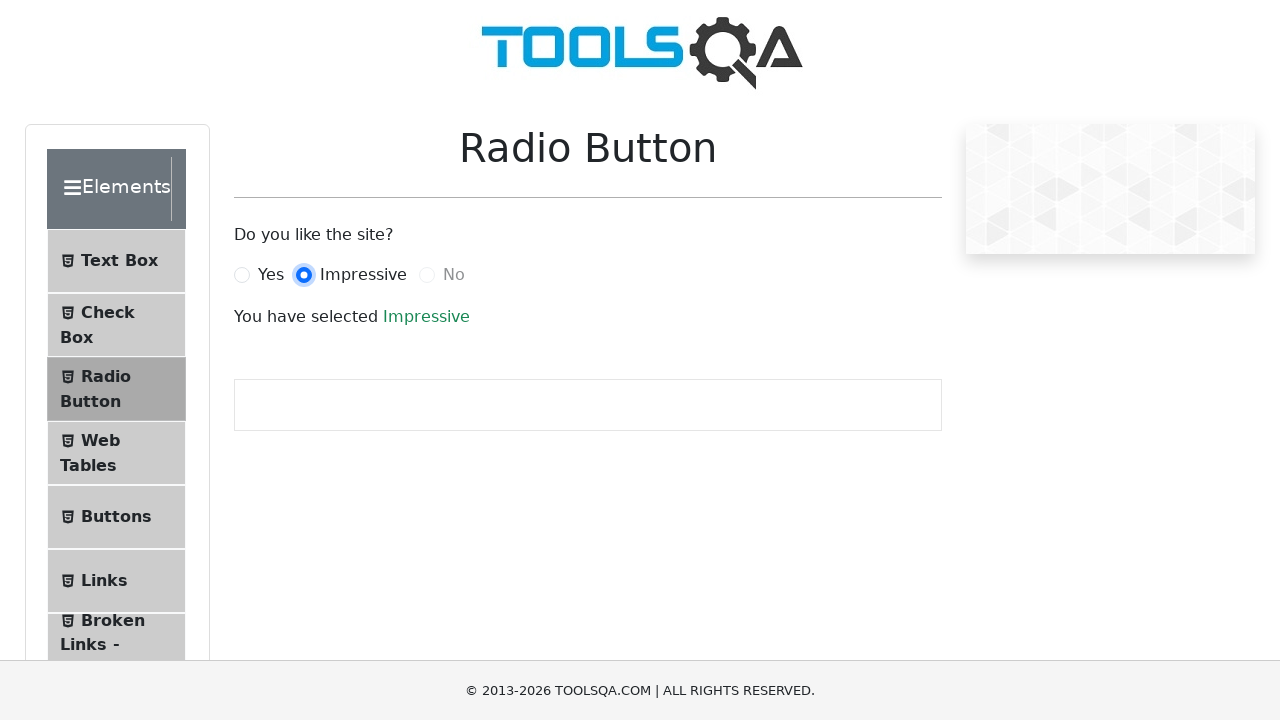

Verified success text appeared after radio button selection
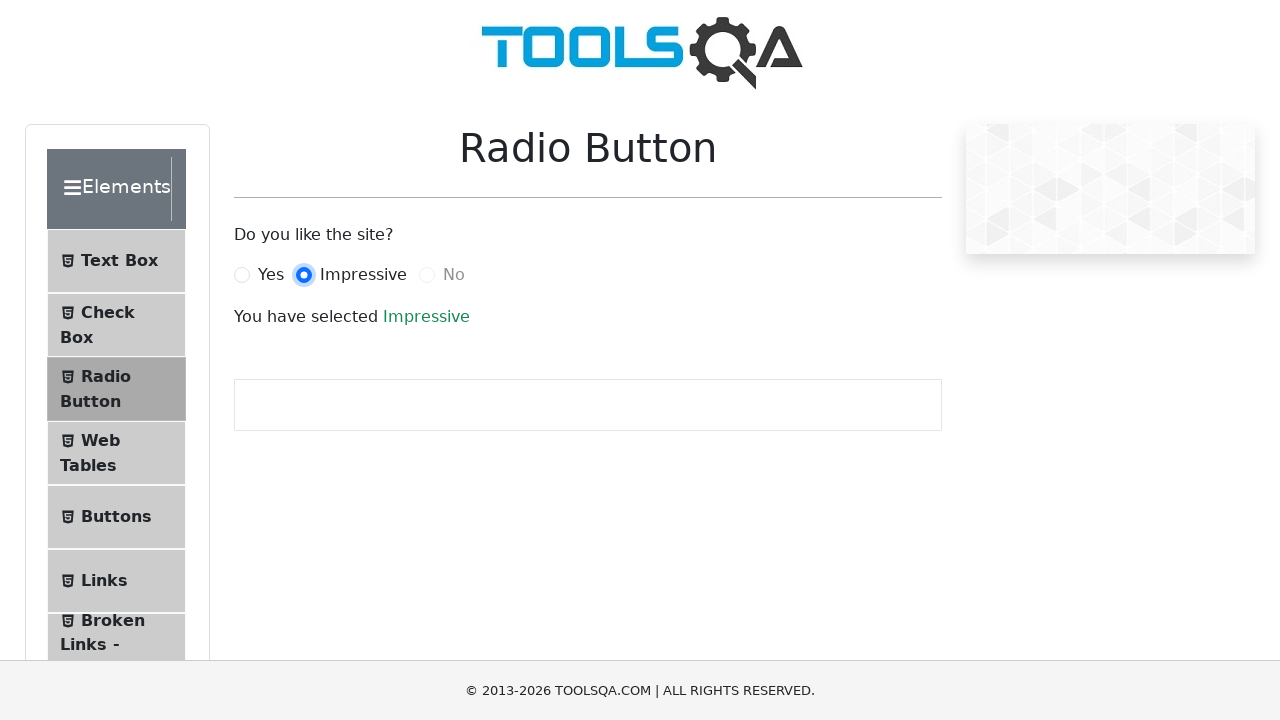

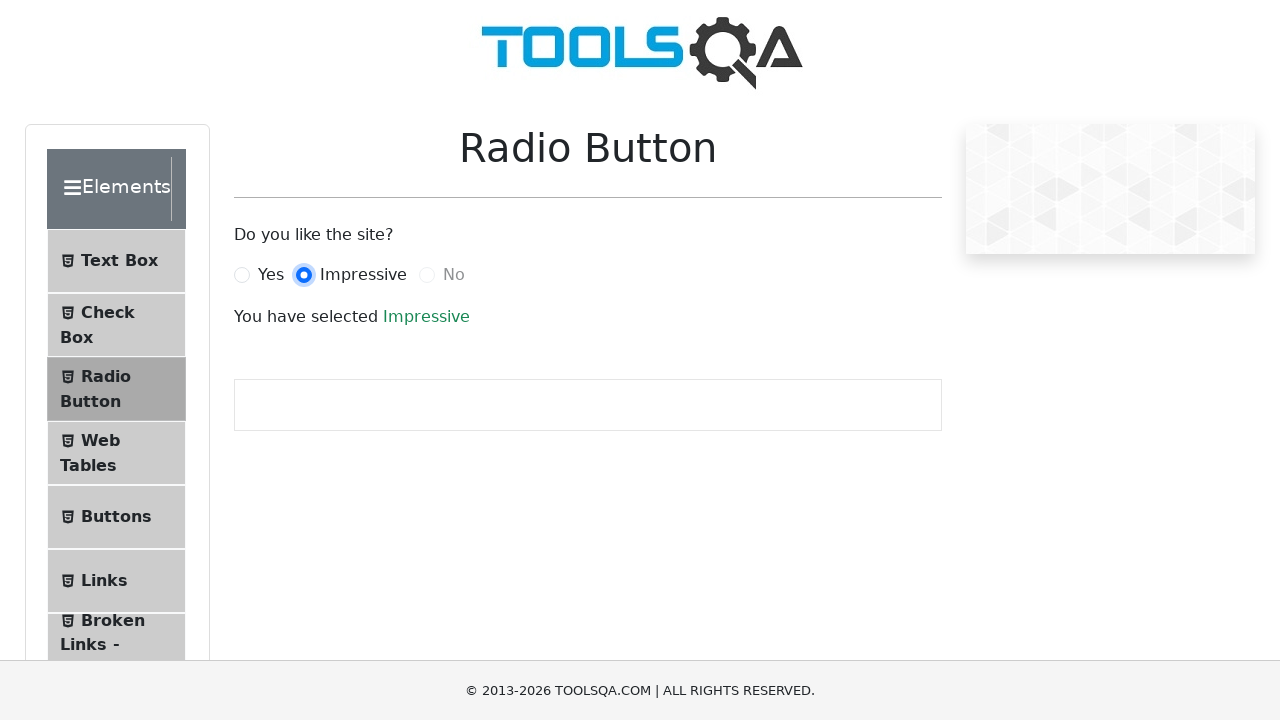